Opens footer discount coupon links in new tabs and navigates through all opened windows to verify they load correctly

Starting URL: https://qaclickacademy.com/practice.php

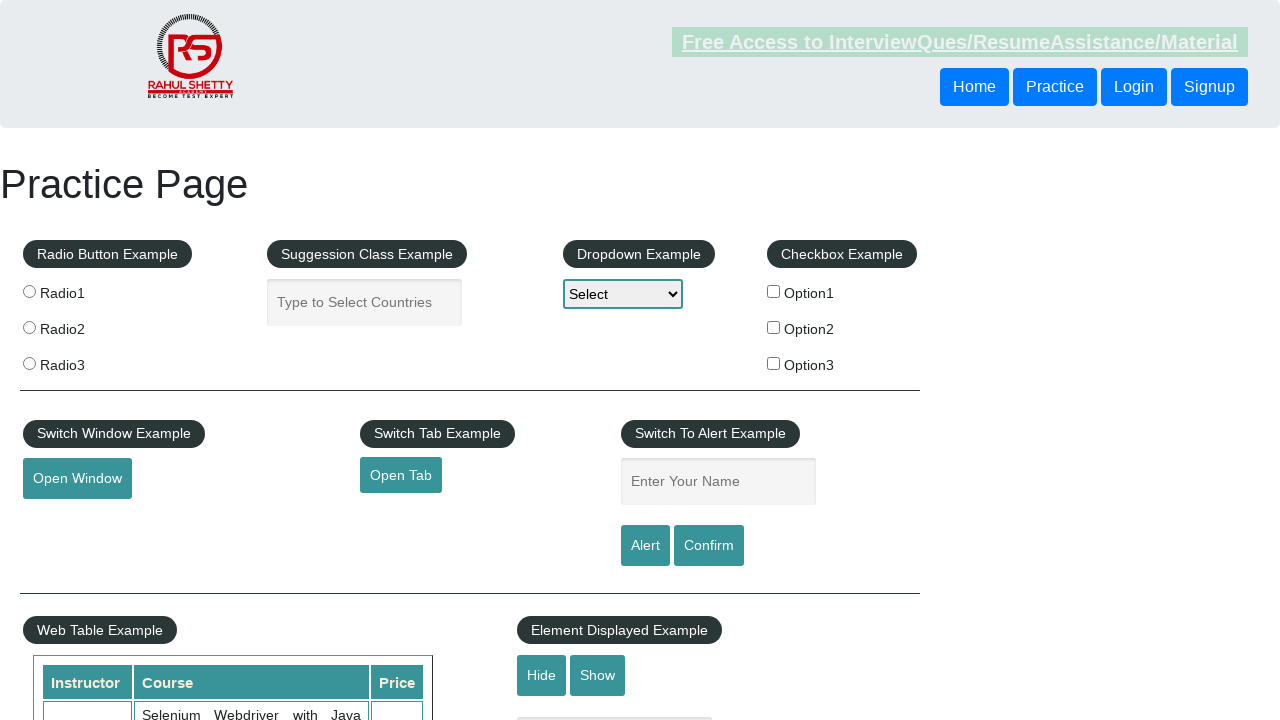

Located footer section with ID 'gf-BIG'
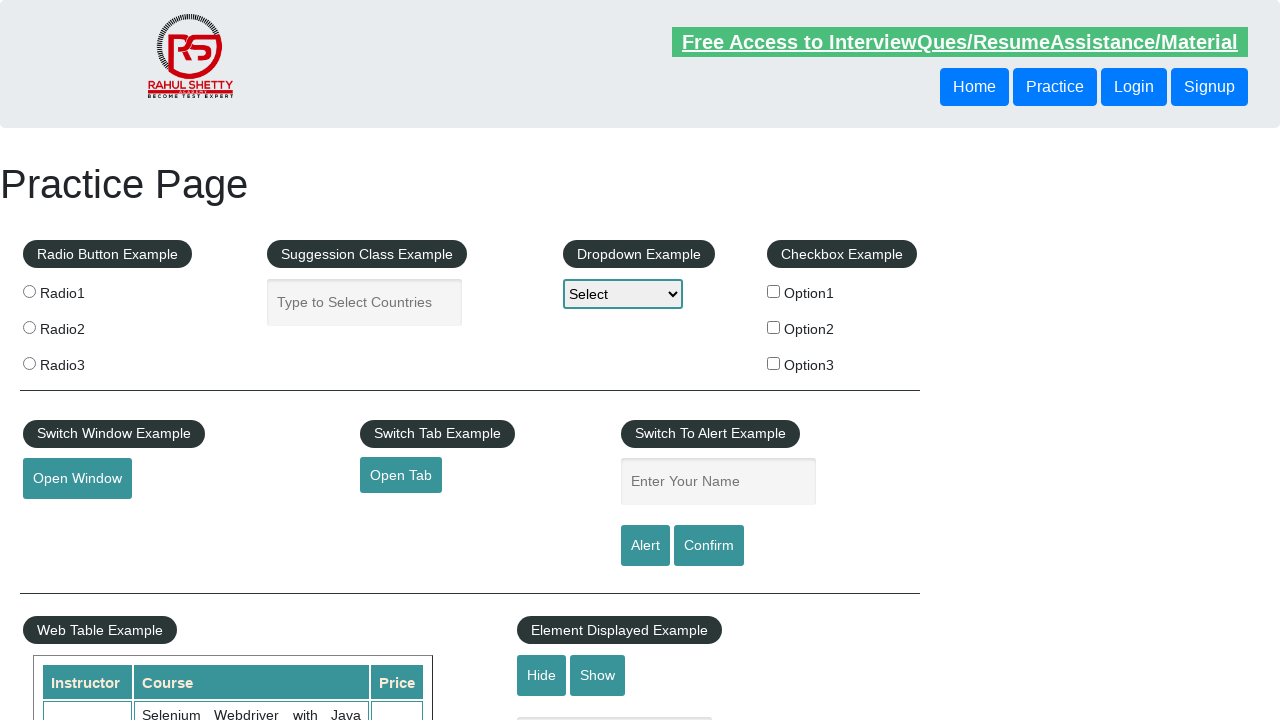

Located discount coupons section in footer table
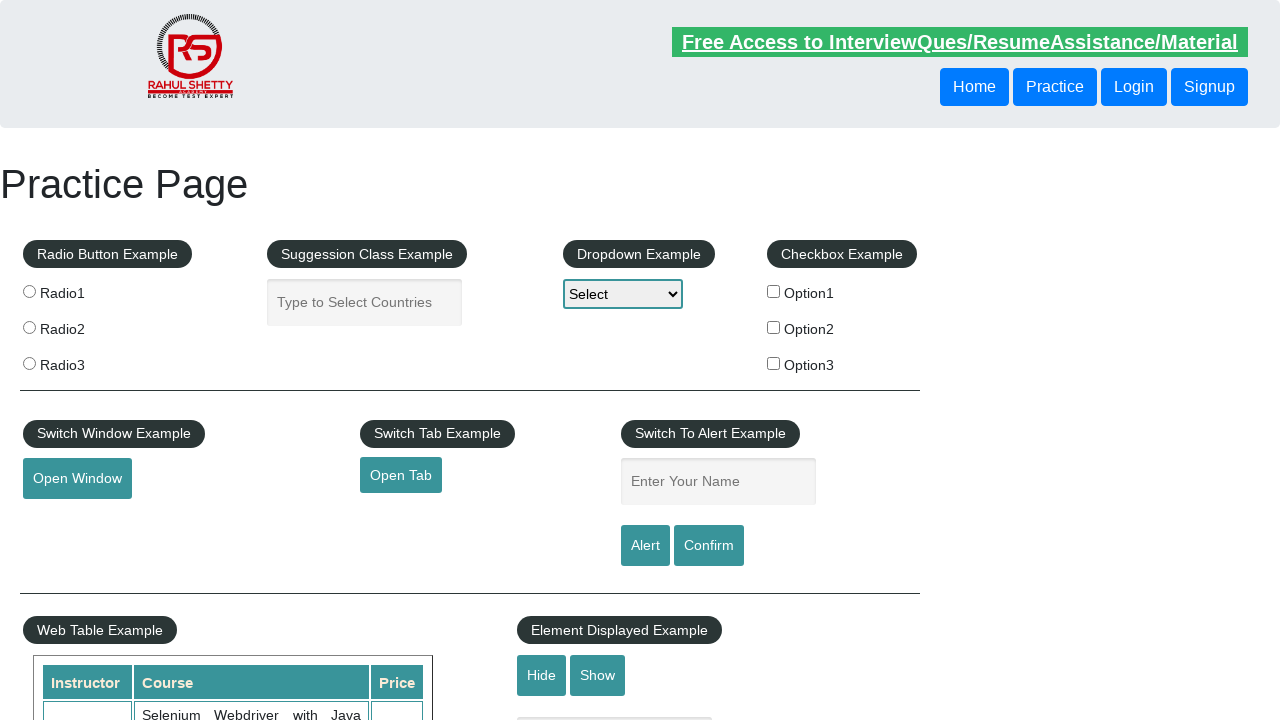

Found 5 links in discount coupons section
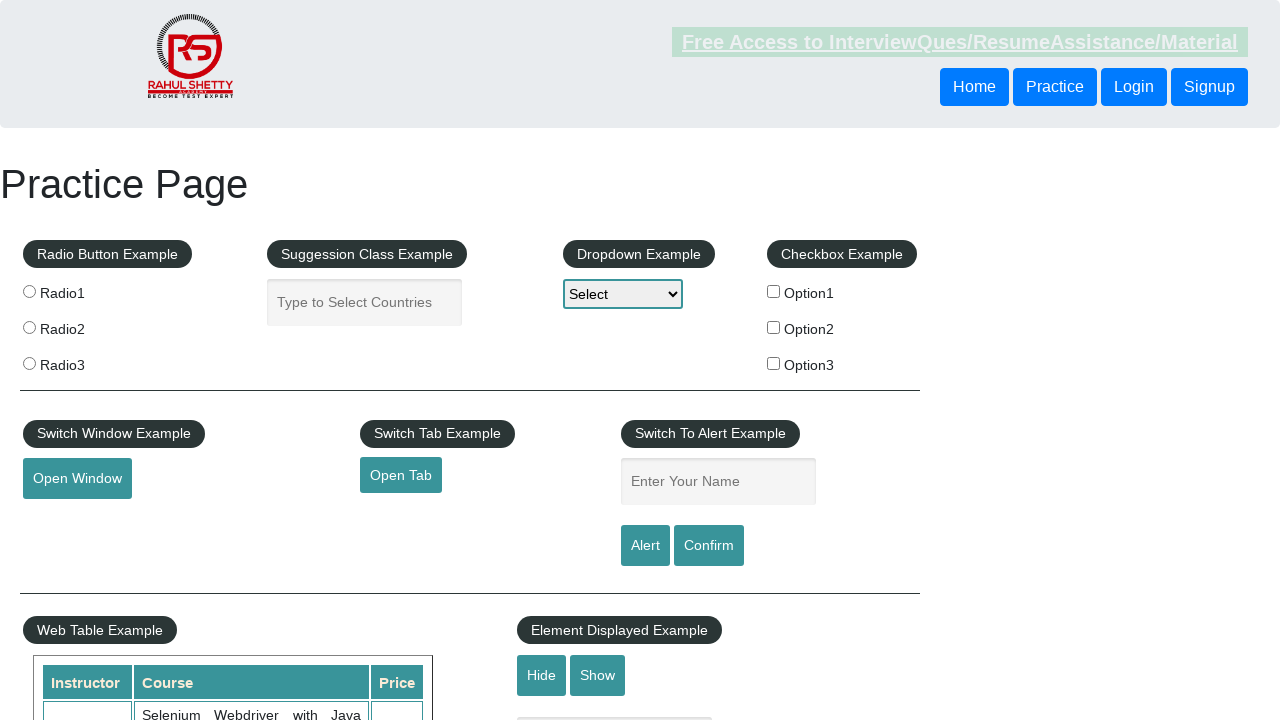

Retrieved href from link 1: http://www.restapitutorial.com/
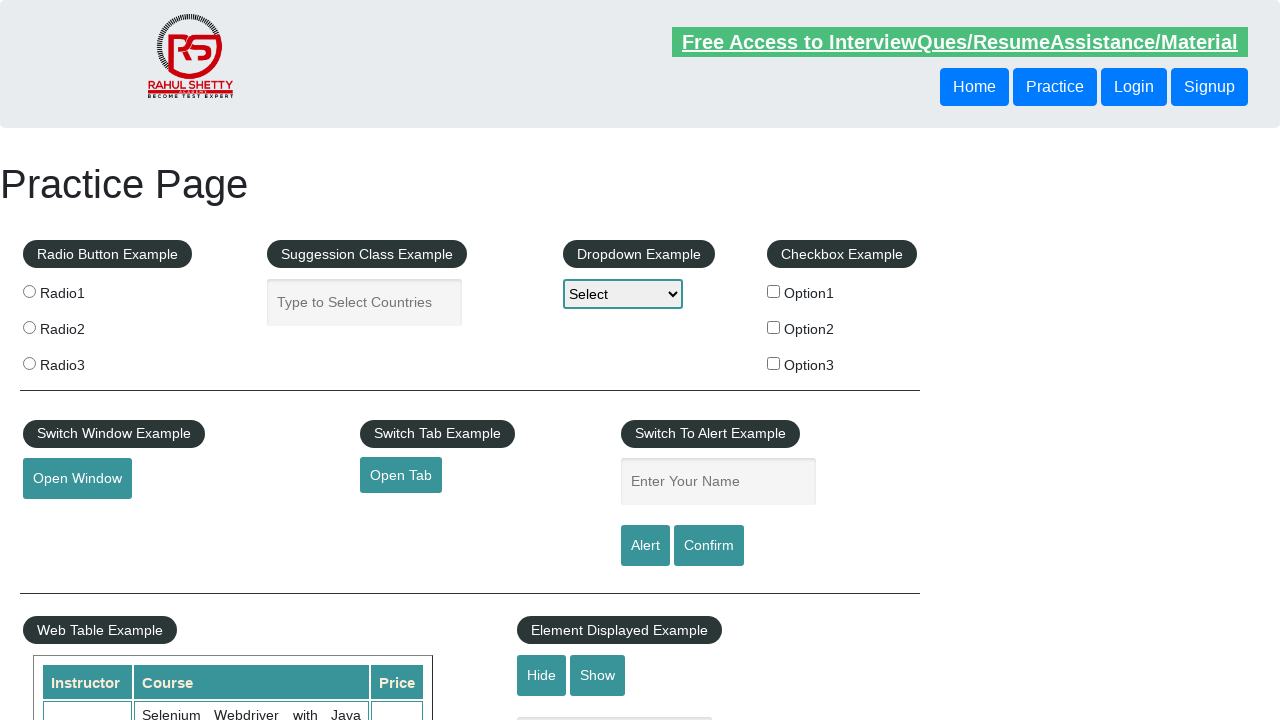

Created new page/tab for link 1
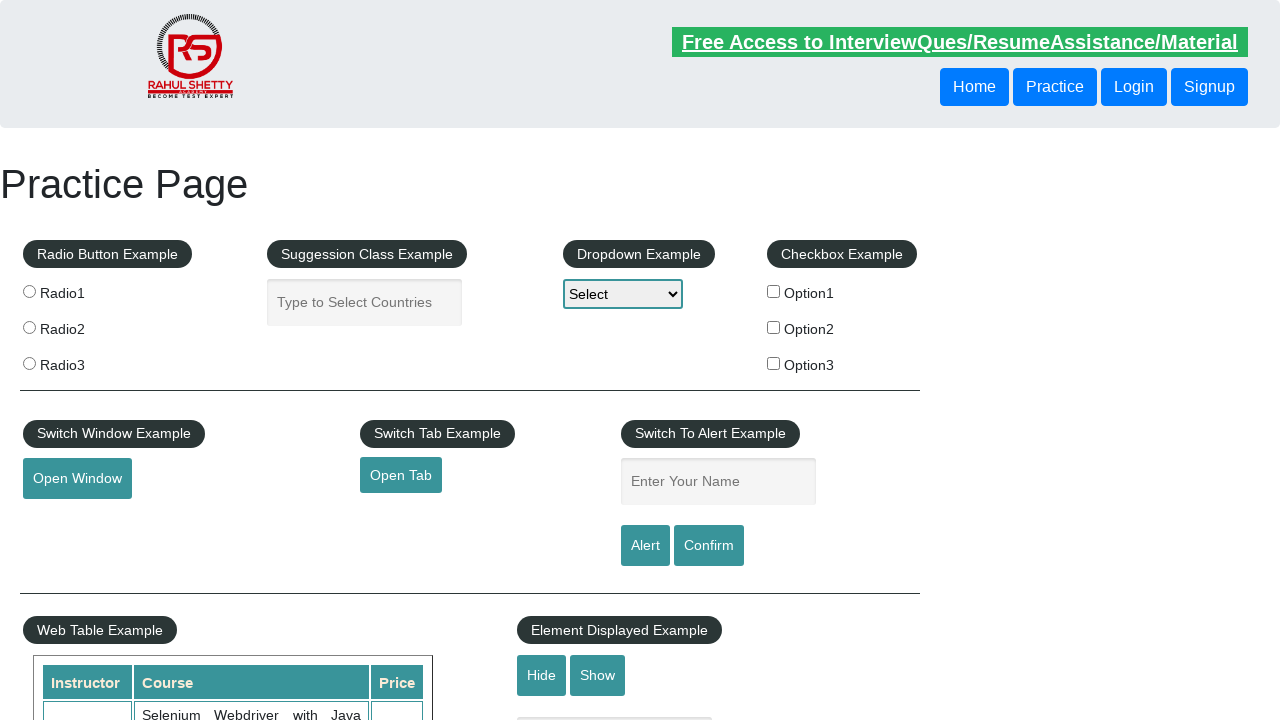

Navigated new page to http://www.restapitutorial.com/
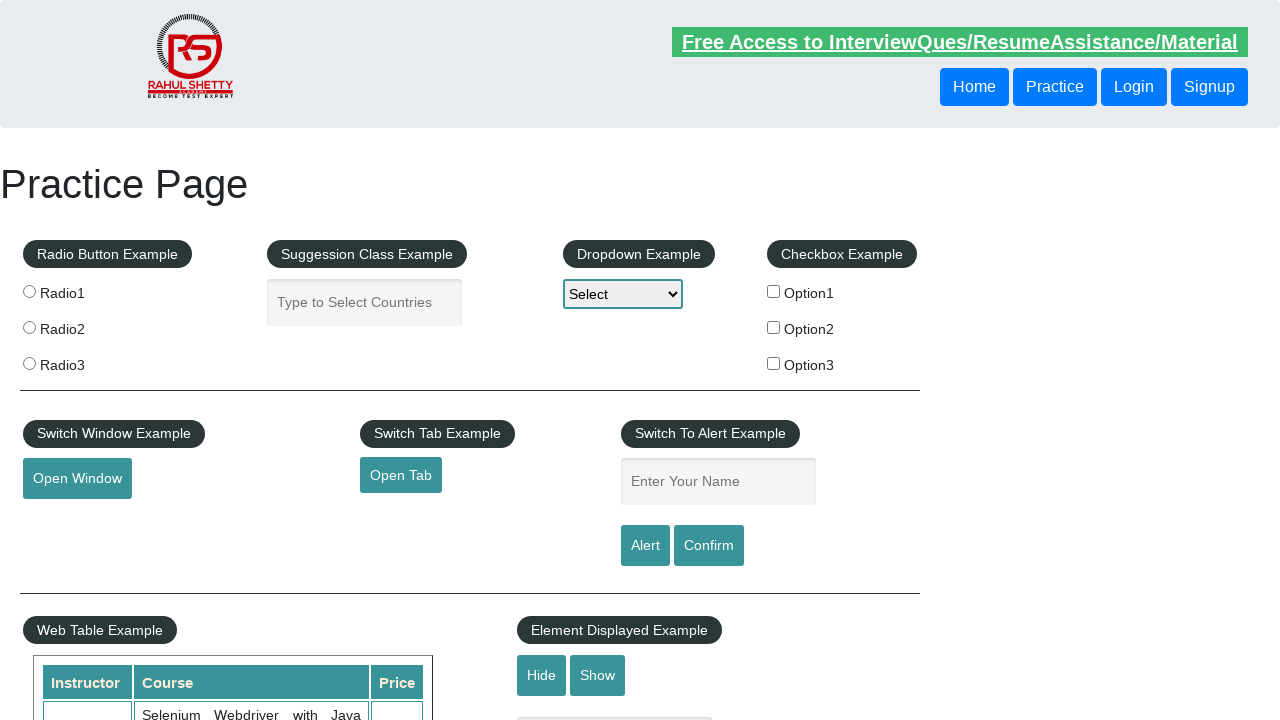

Retrieved href from link 2: https://www.soapui.org/
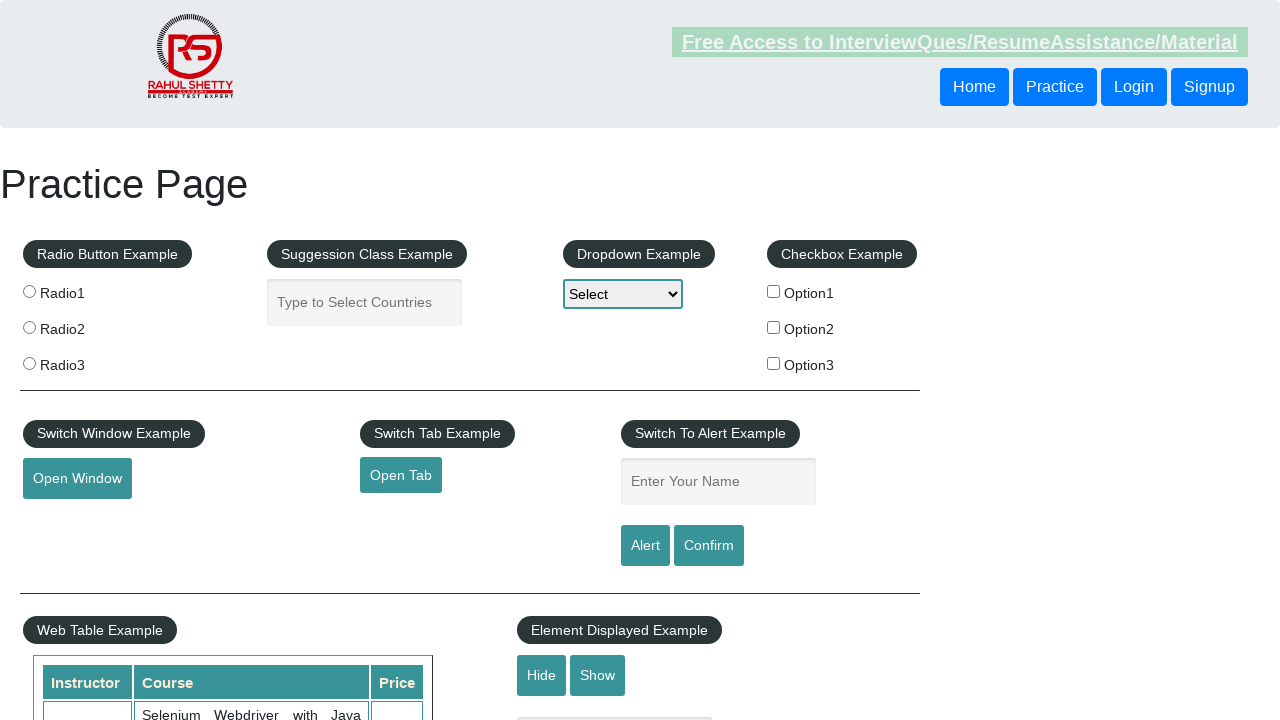

Created new page/tab for link 2
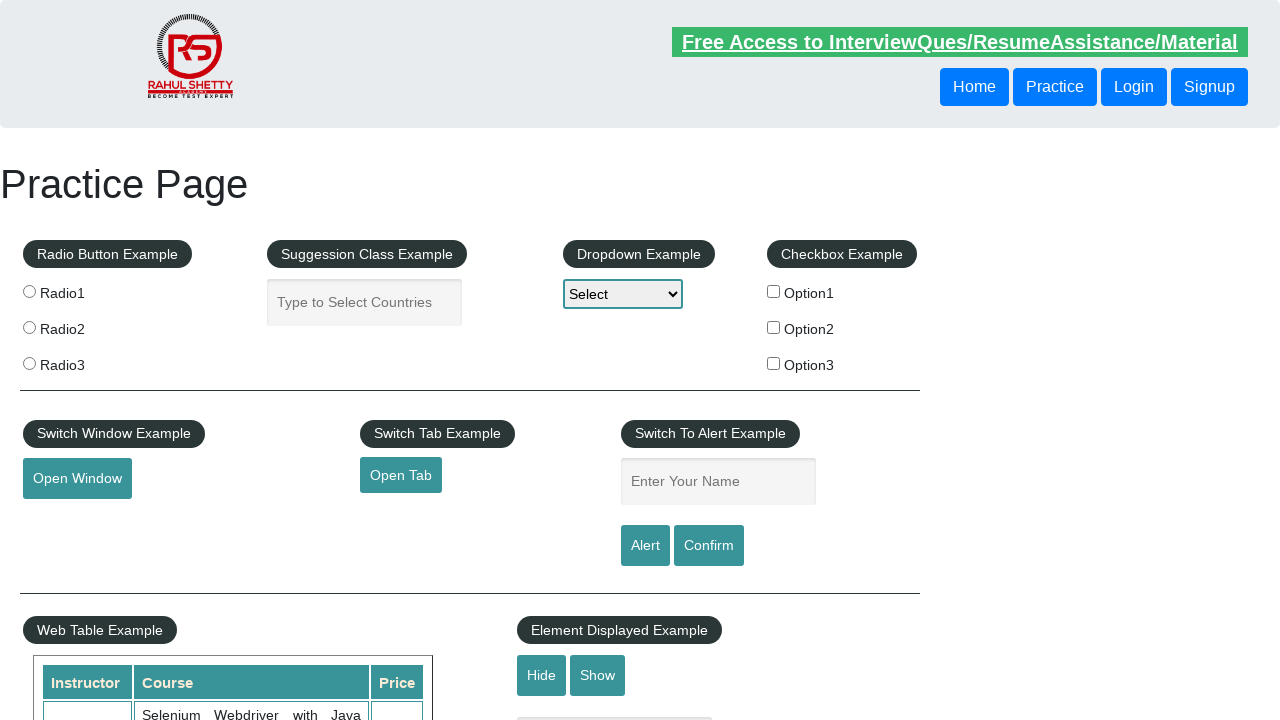

Navigated new page to https://www.soapui.org/
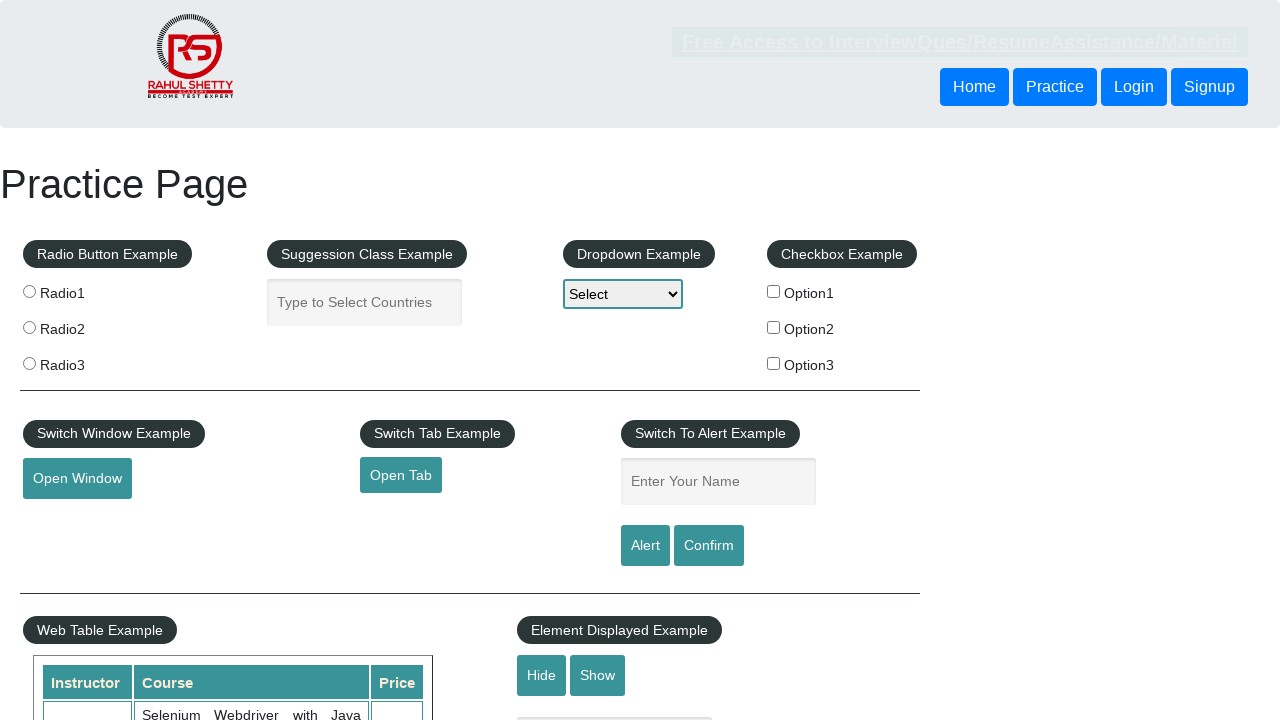

Retrieved href from link 3: https://courses.rahulshettyacademy.com/p/appium-tutorial
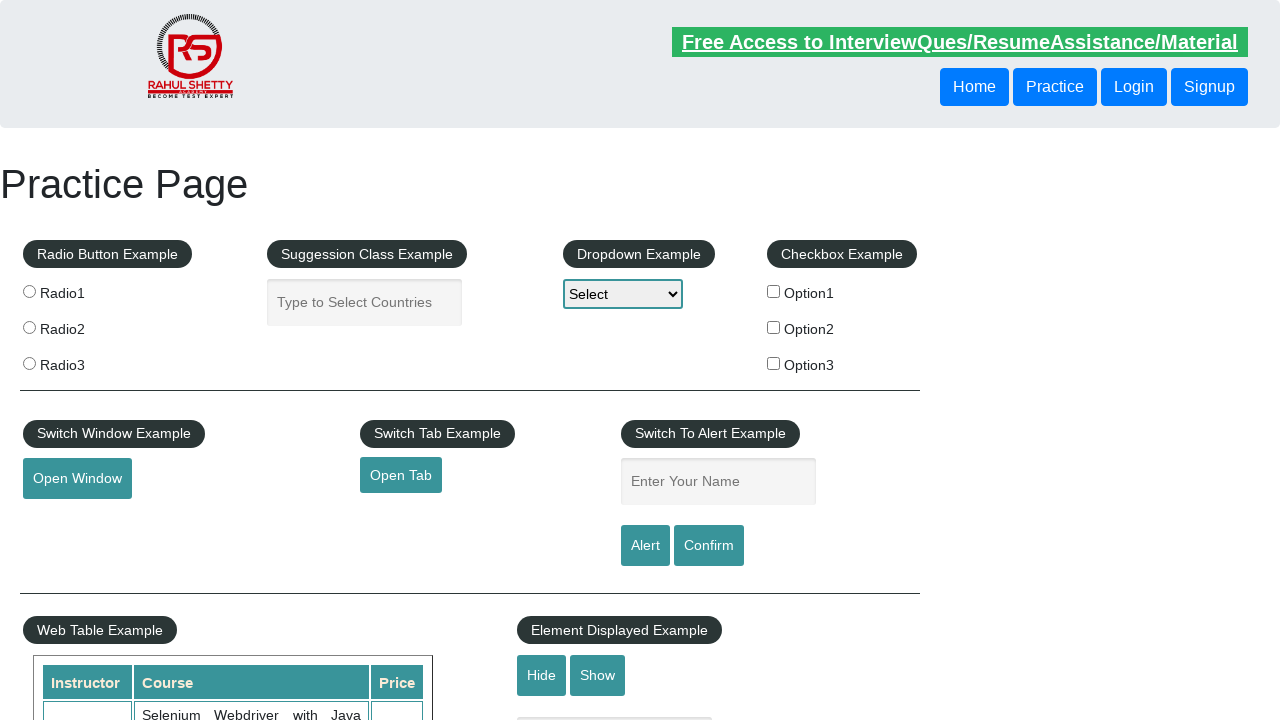

Created new page/tab for link 3
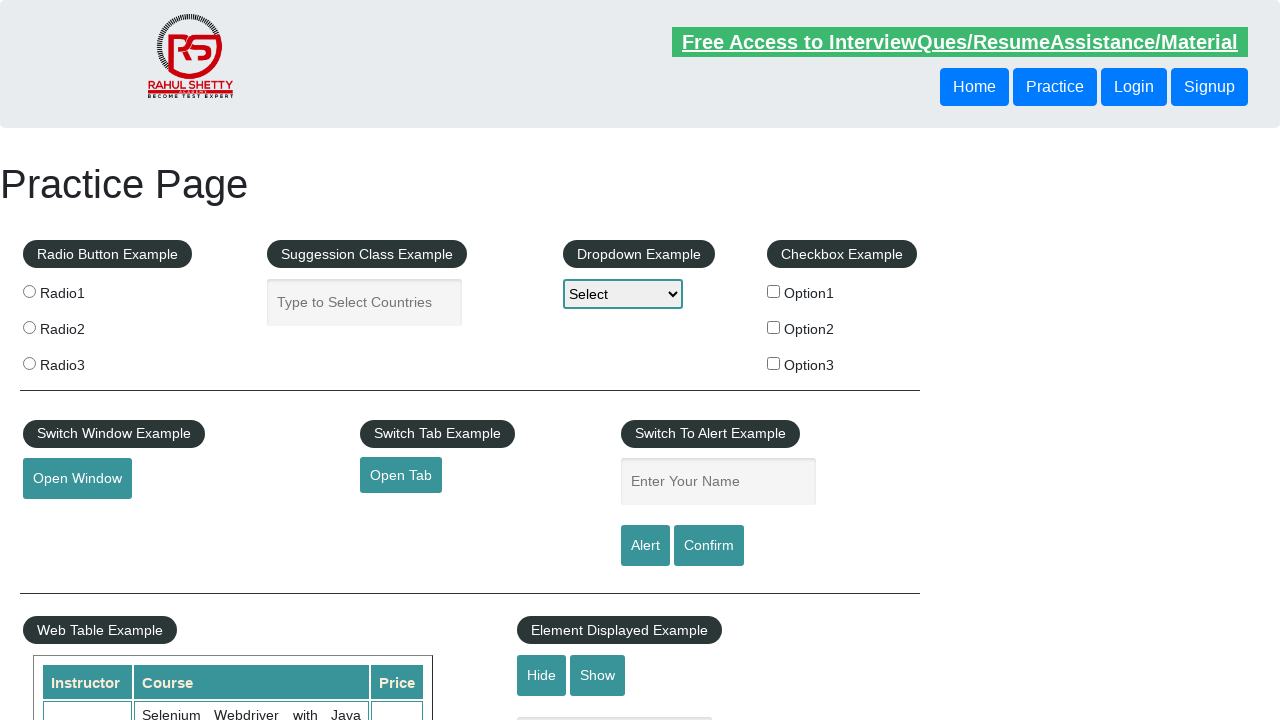

Navigated new page to https://courses.rahulshettyacademy.com/p/appium-tutorial
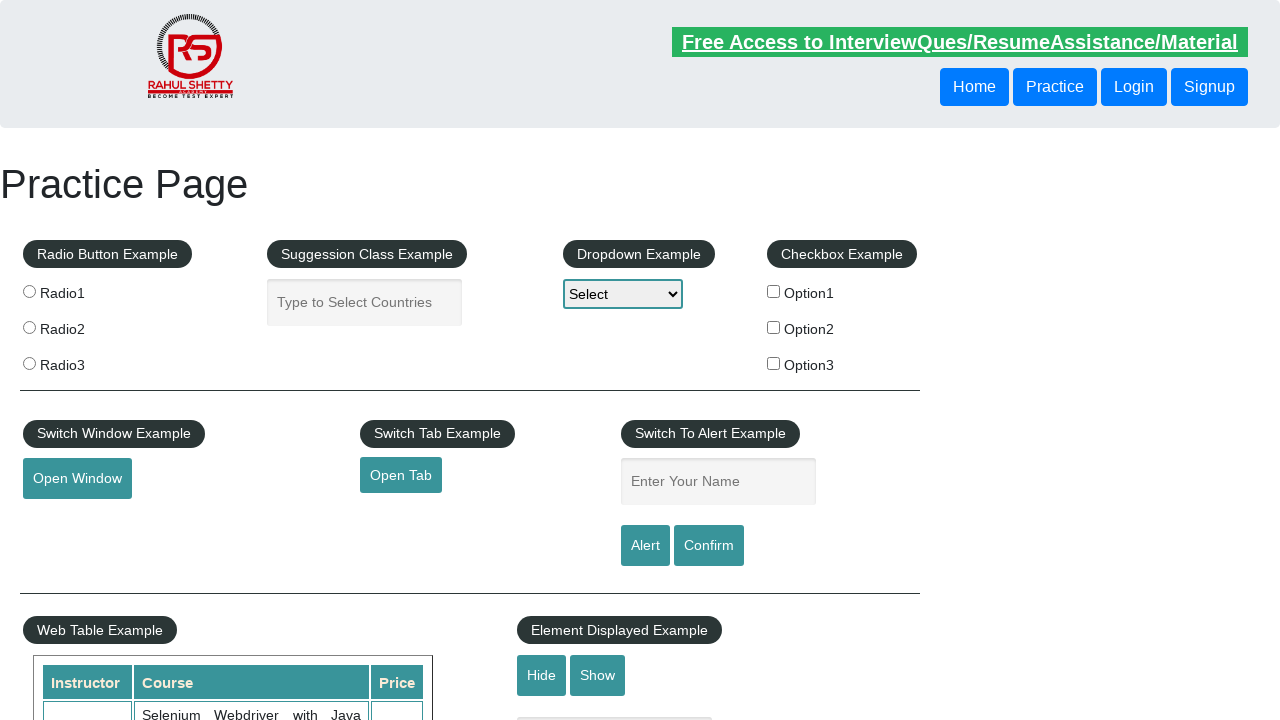

Retrieved href from link 4: https://jmeter.apache.org/
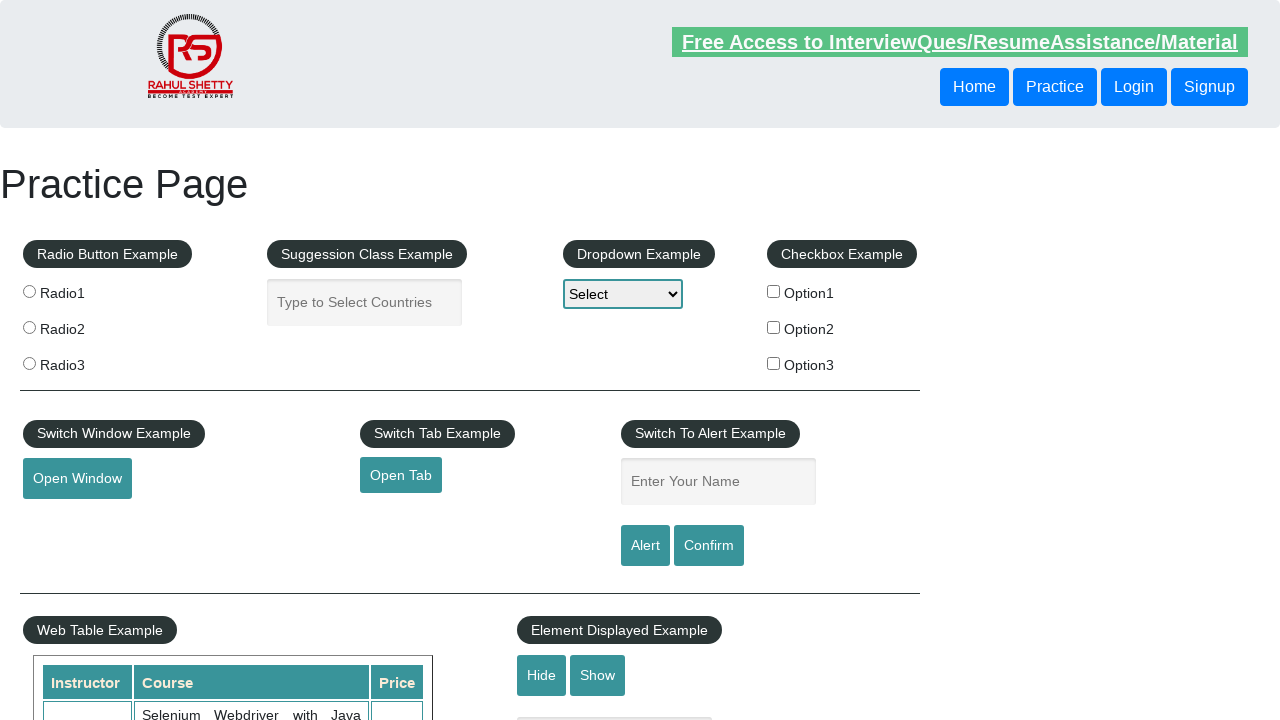

Created new page/tab for link 4
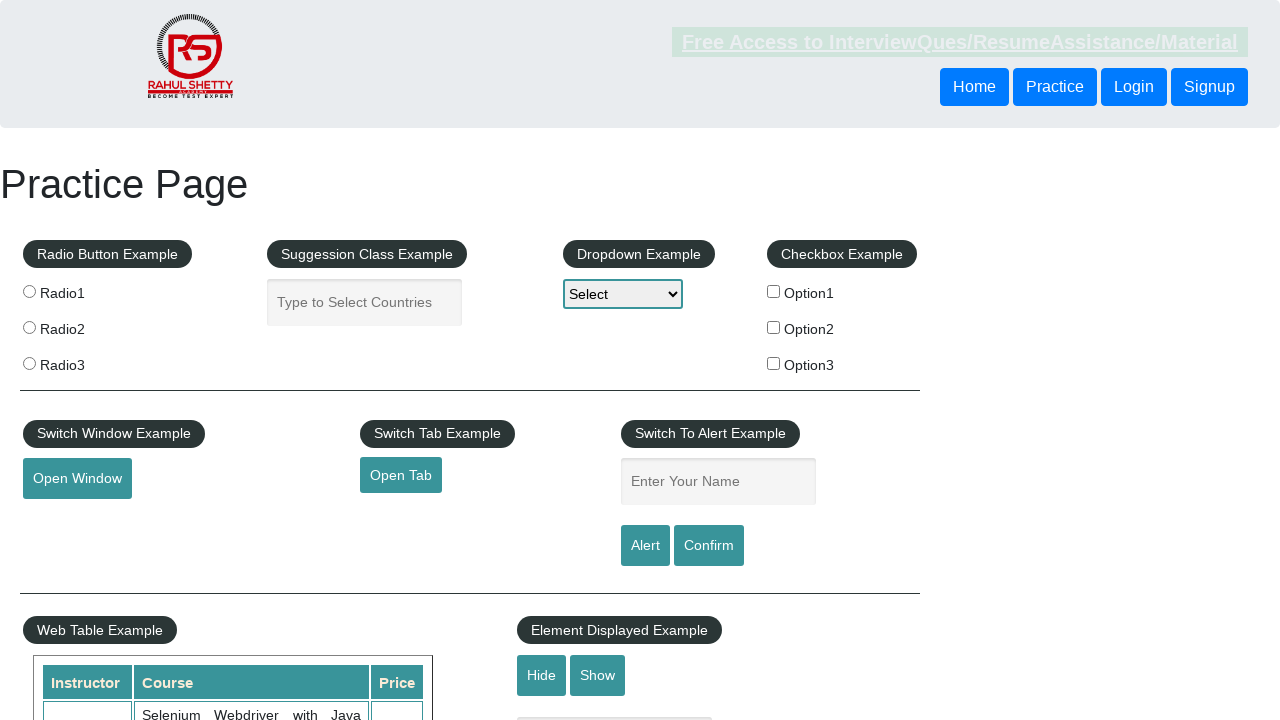

Navigated new page to https://jmeter.apache.org/
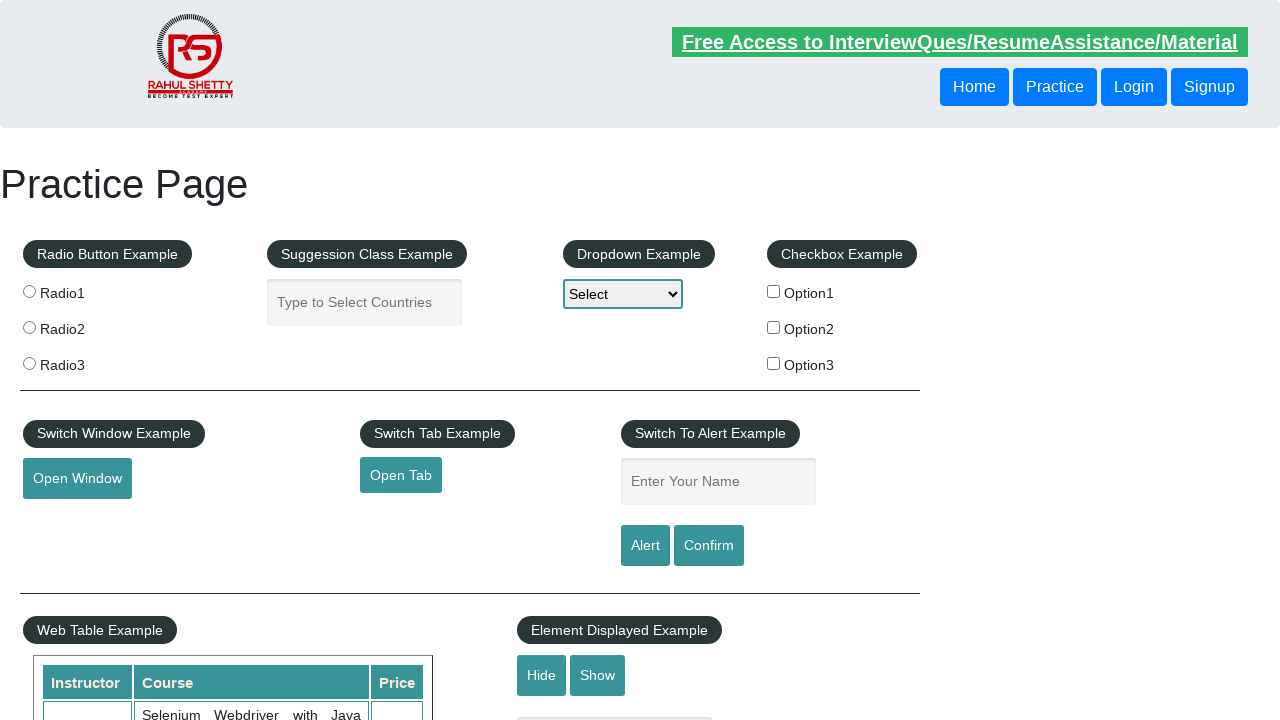

Brought opened page 1 to front
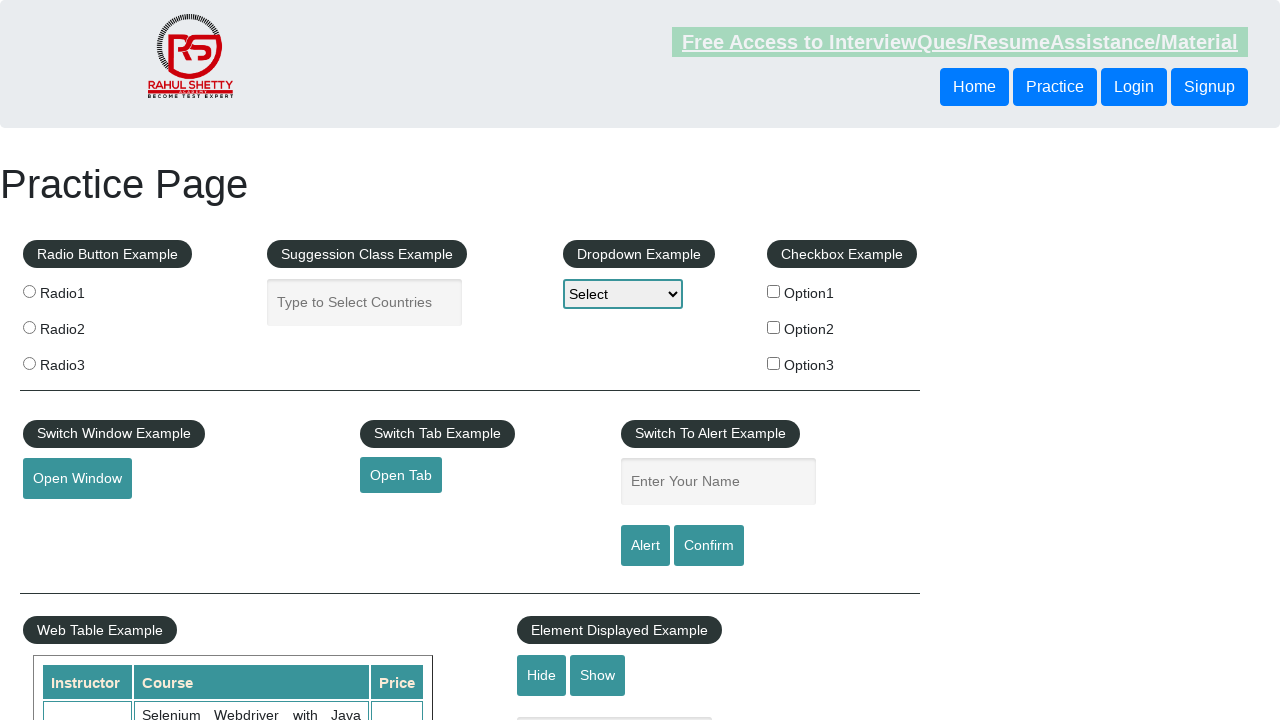

Verified opened page 1 reached domcontentloaded state
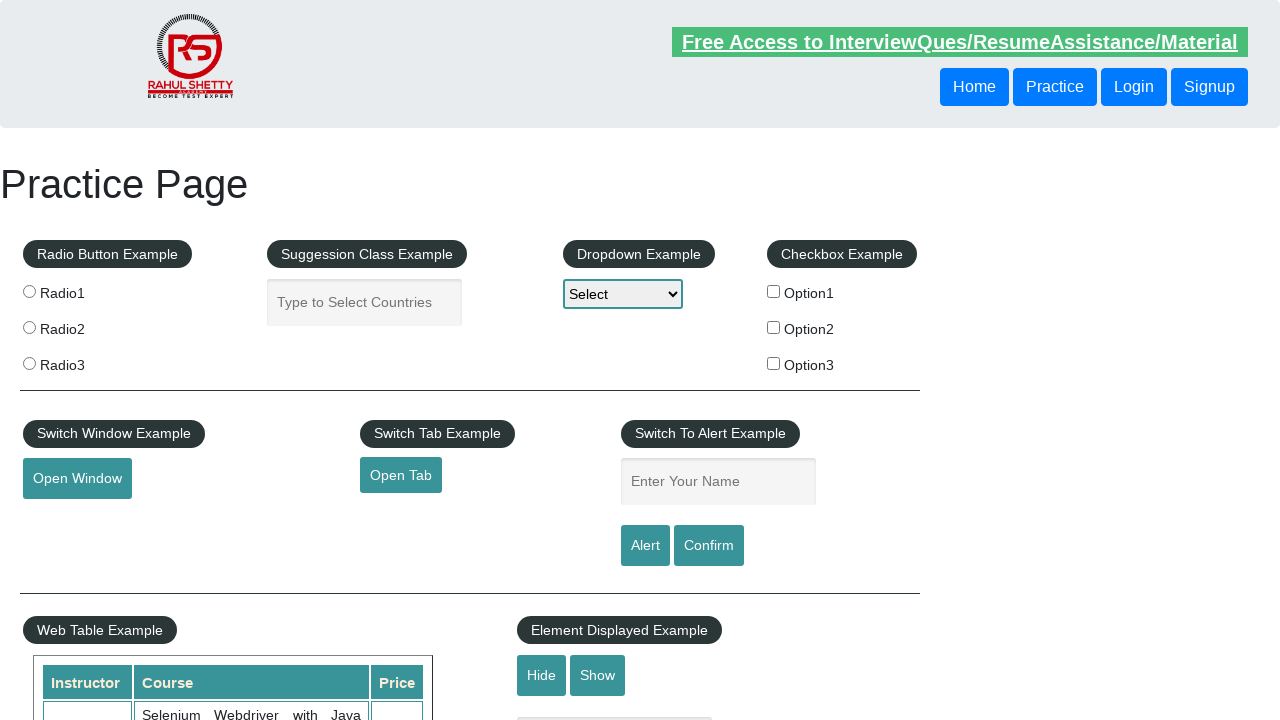

Brought opened page 2 to front
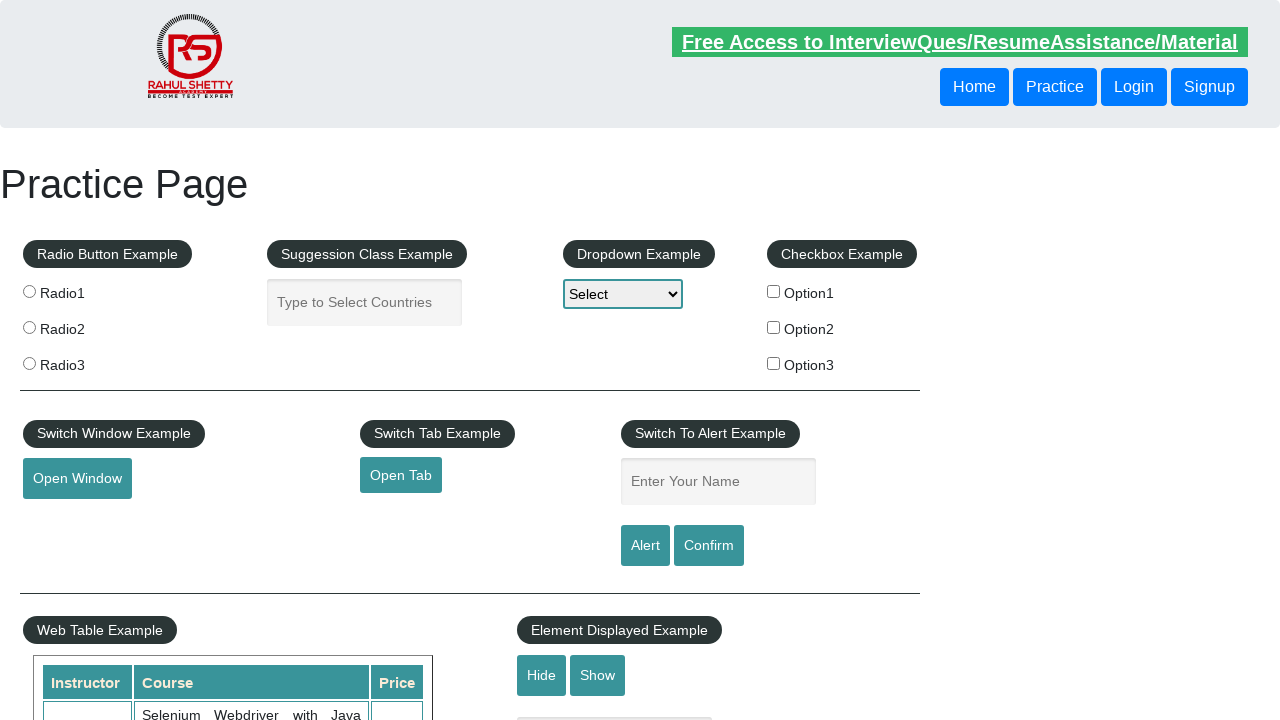

Verified opened page 2 reached domcontentloaded state
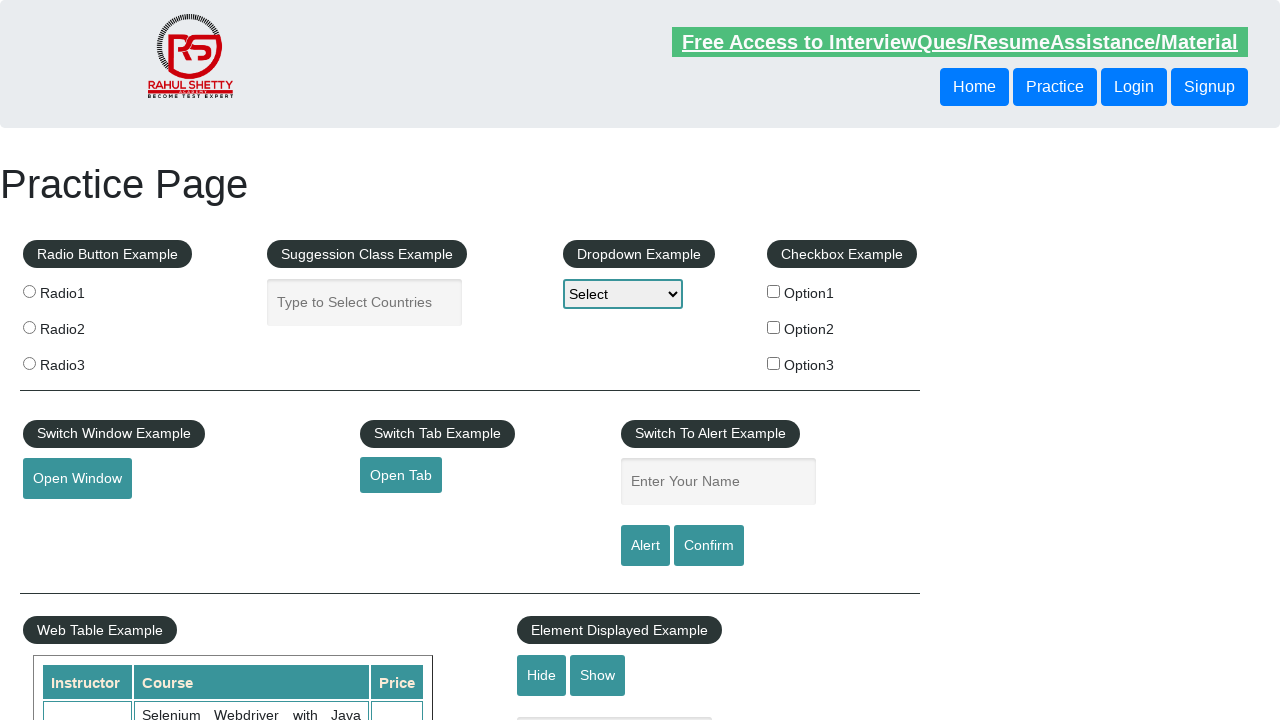

Brought opened page 3 to front
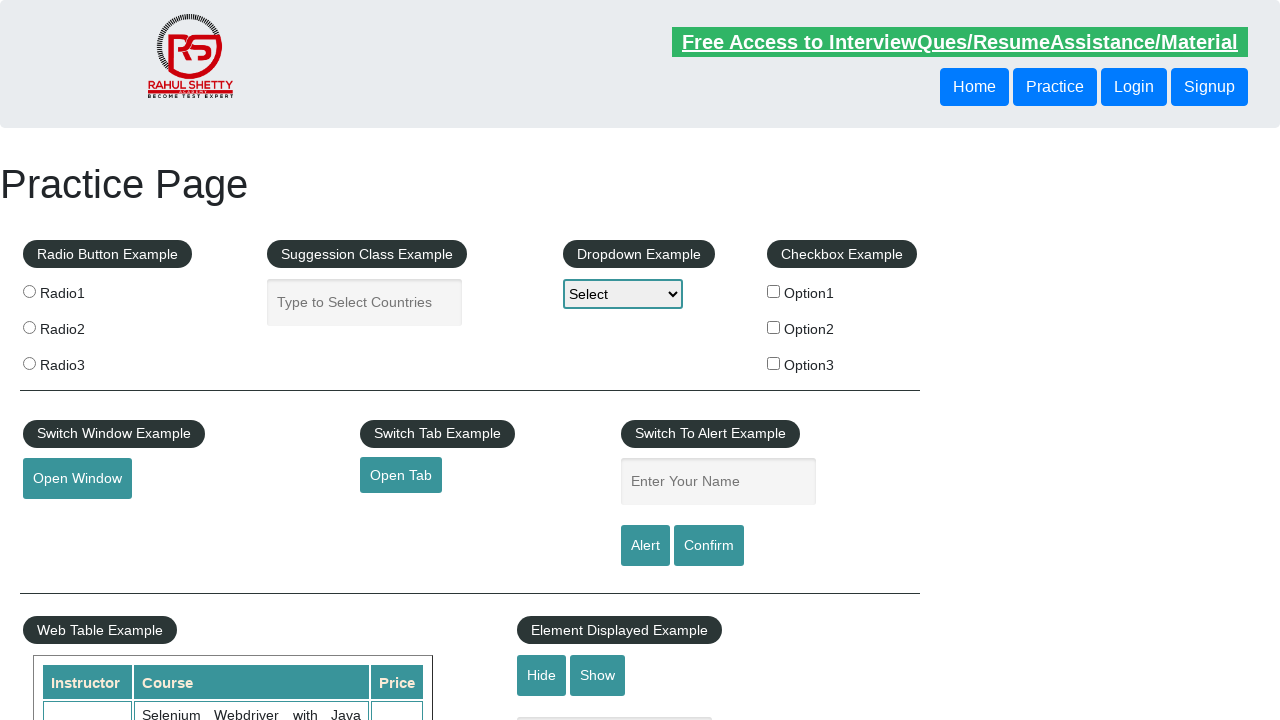

Verified opened page 3 reached domcontentloaded state
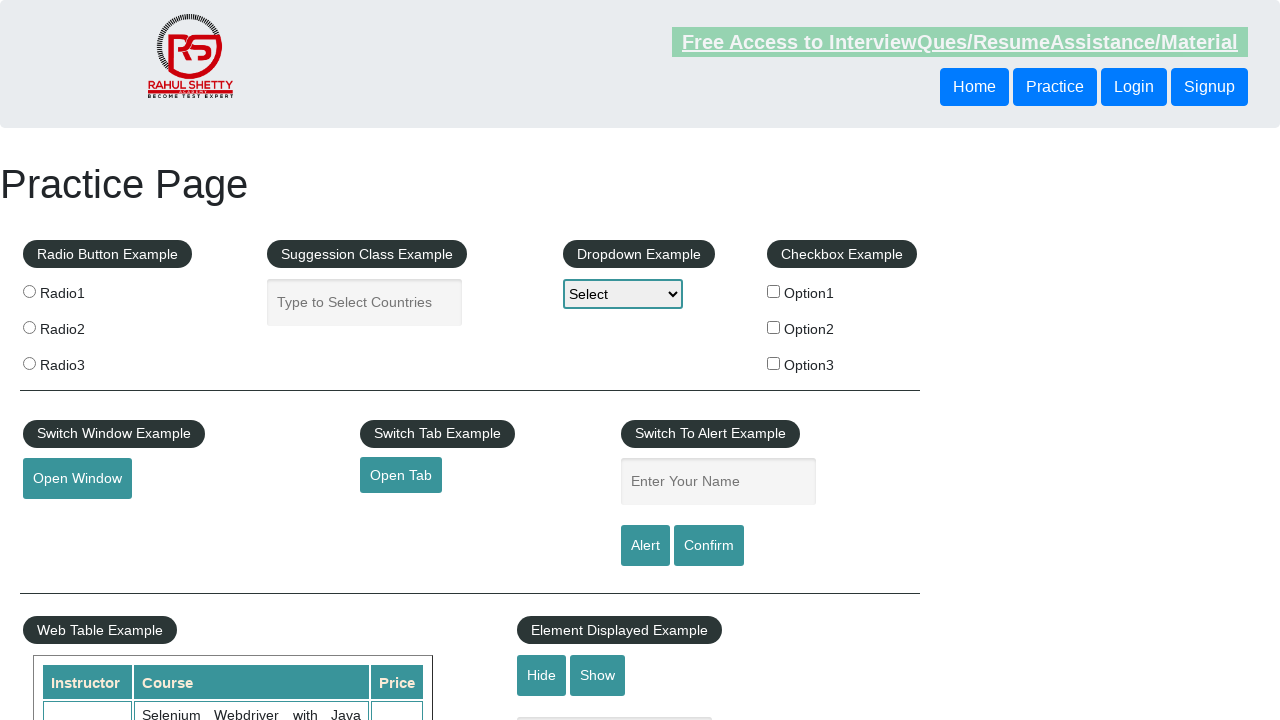

Brought opened page 4 to front
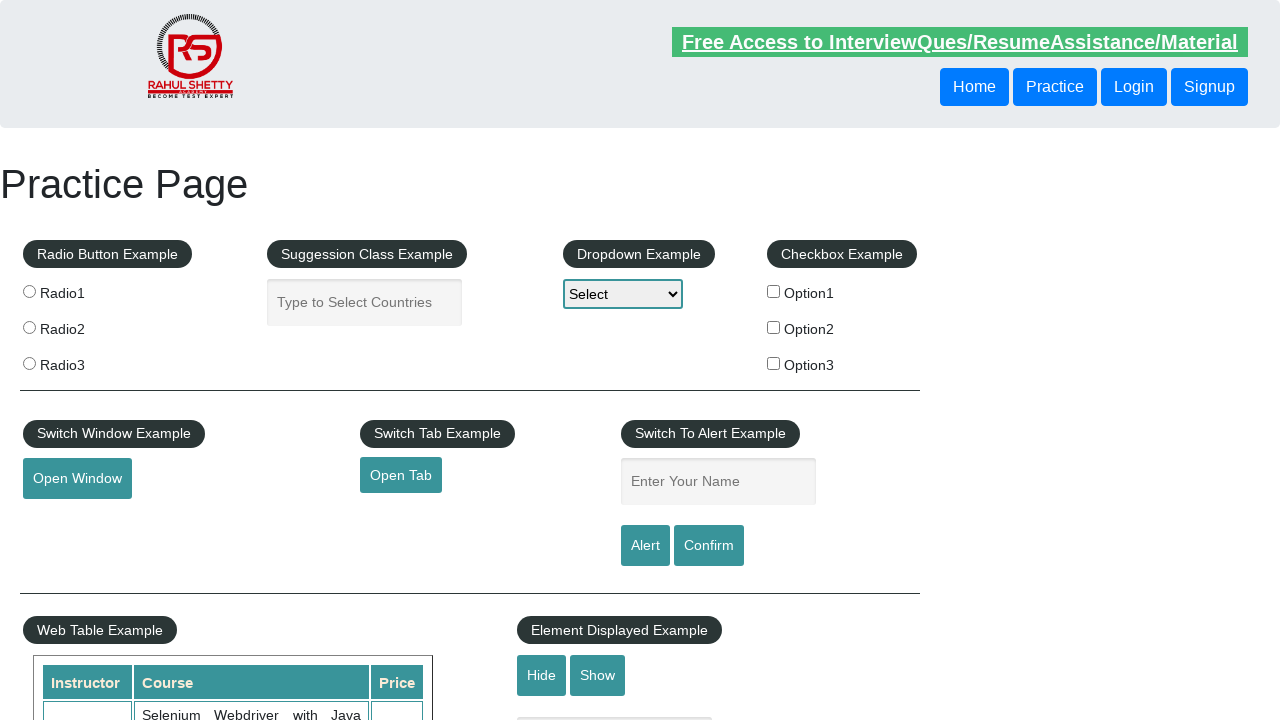

Verified opened page 4 reached domcontentloaded state
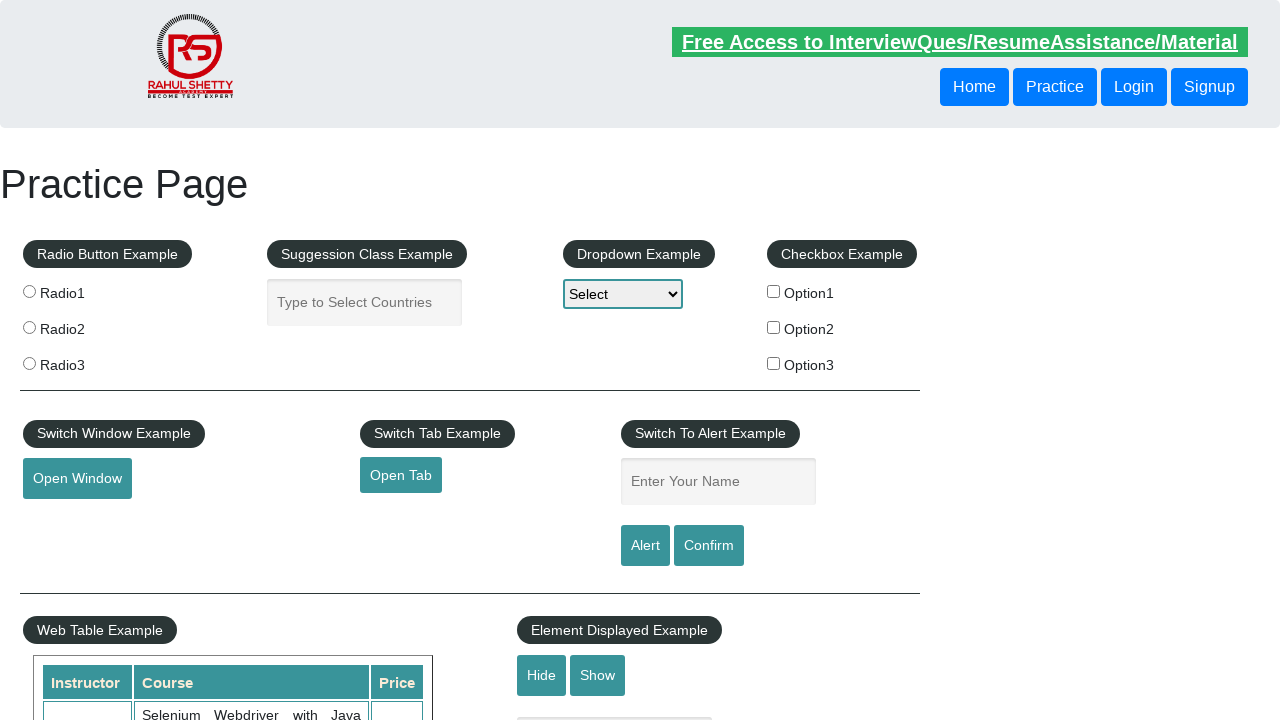

Closed opened page 1
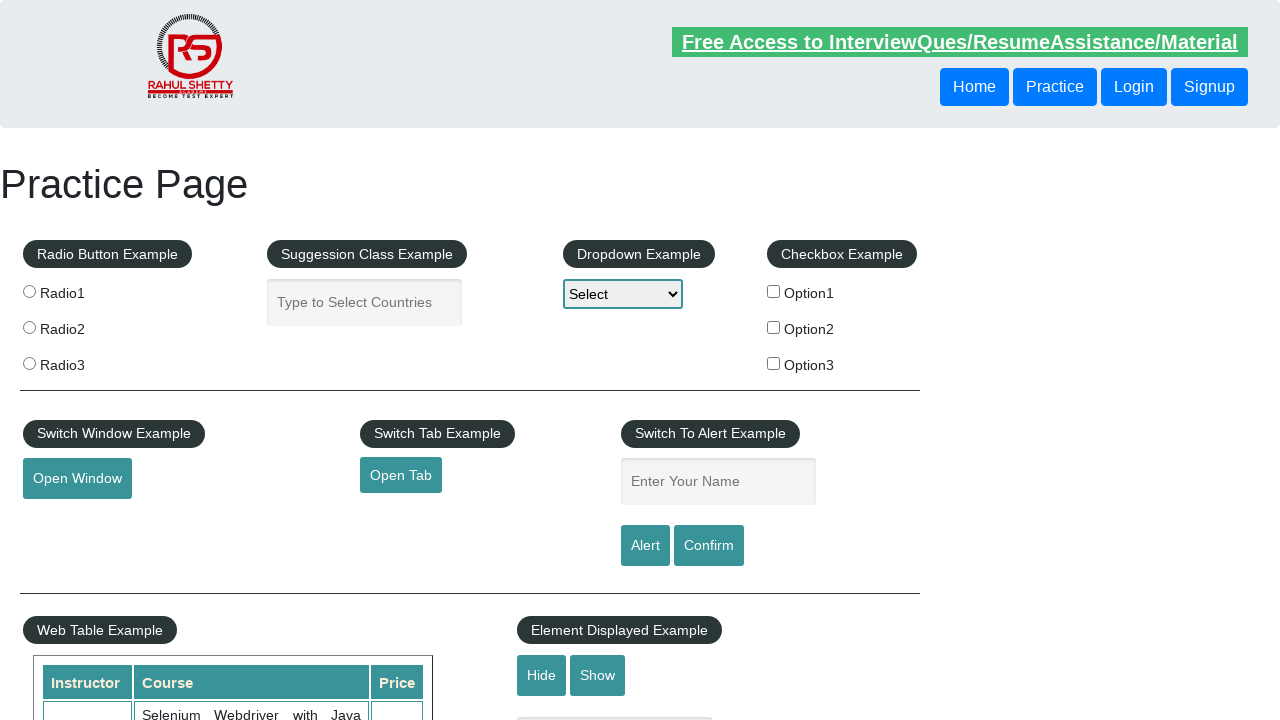

Closed opened page 2
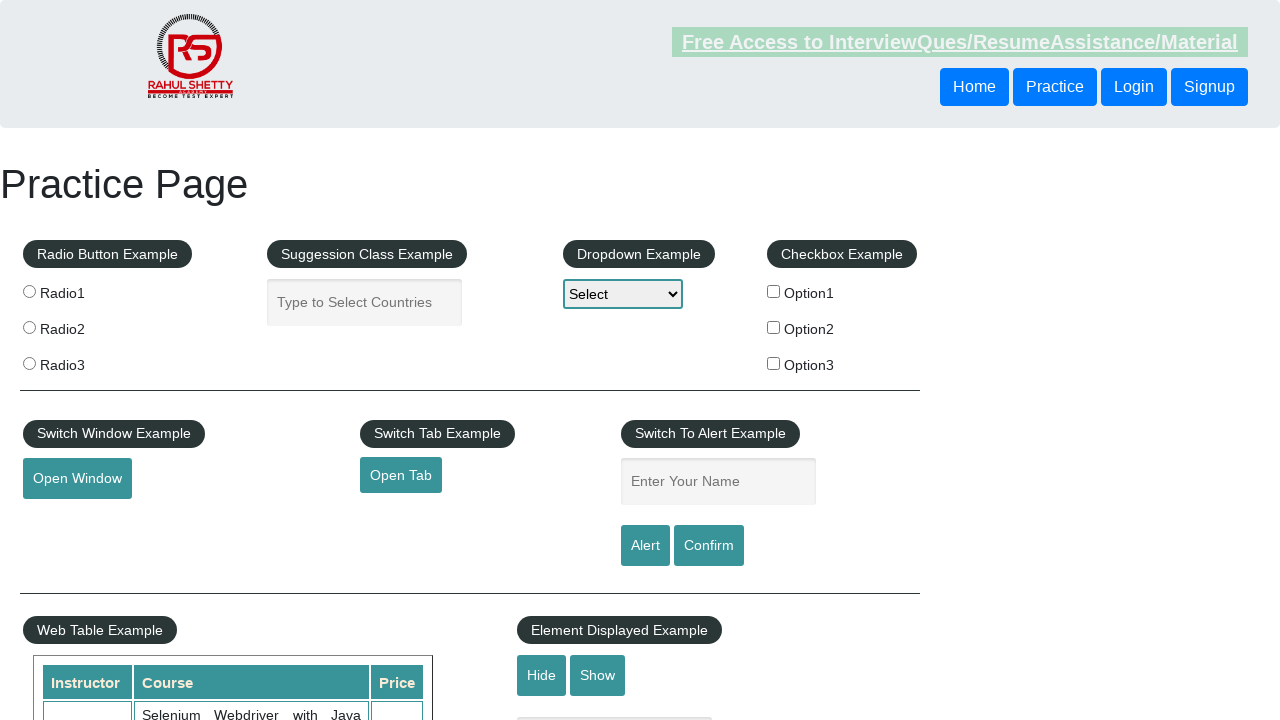

Closed opened page 3
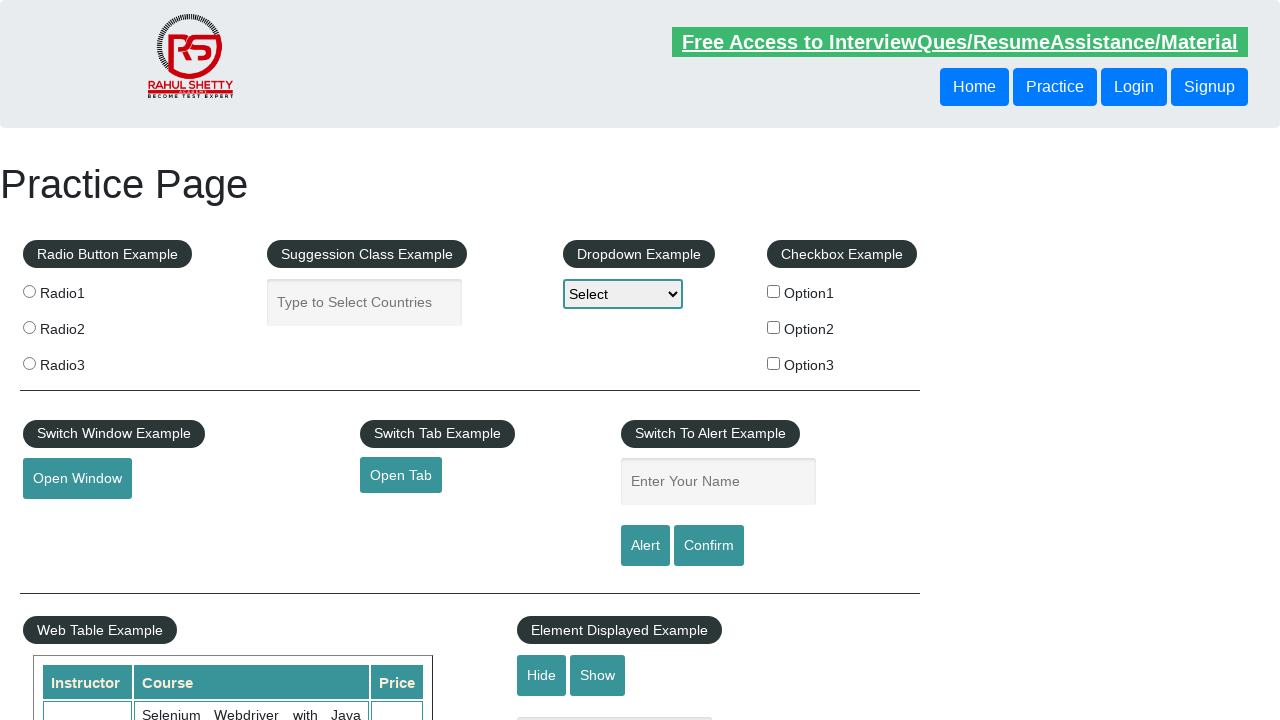

Closed opened page 4
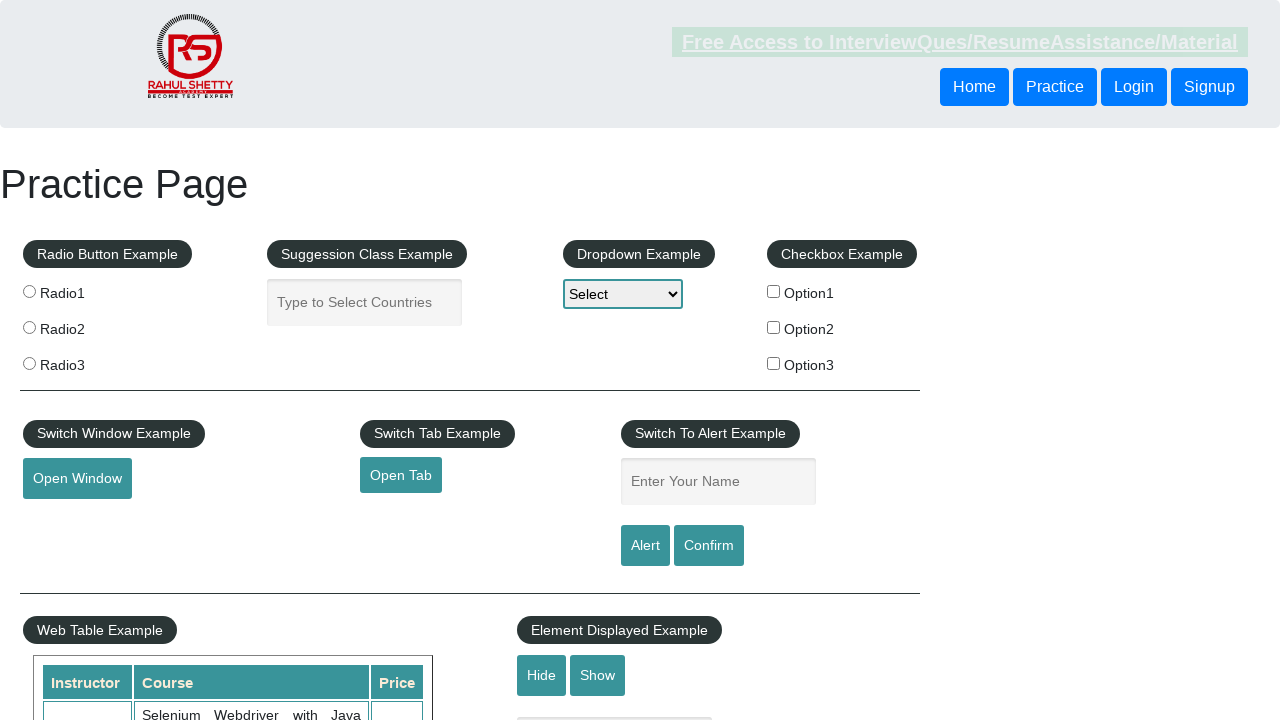

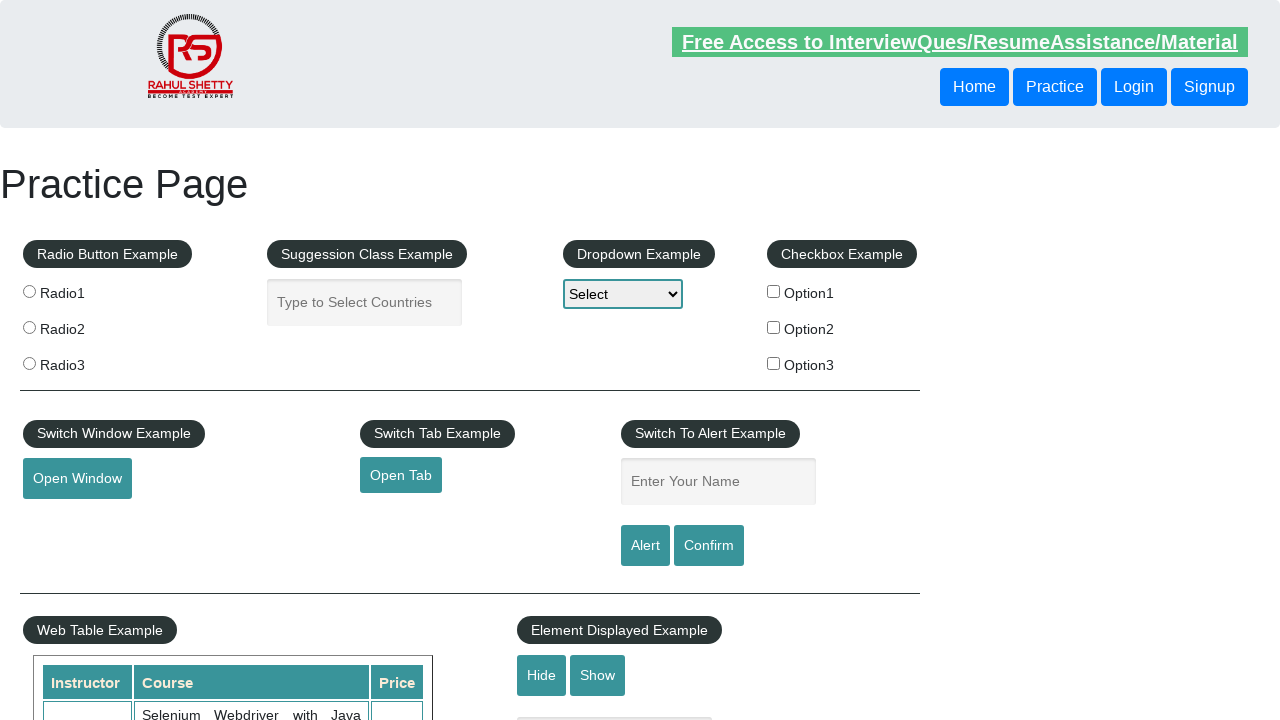